Navigates to the Rahul Shetty Academy Selenium Practice e-commerce page and verifies it loads successfully

Starting URL: https://rahulshettyacademy.com/seleniumPractise/#/

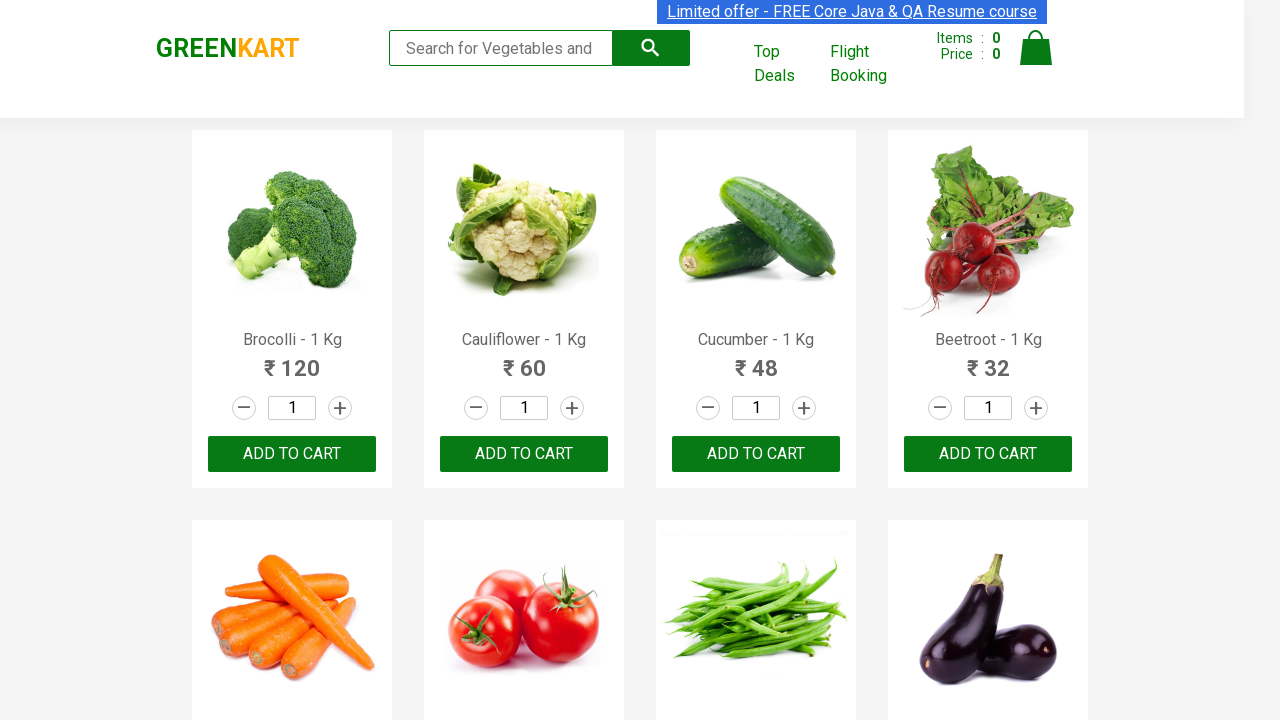

Page DOM content loaded
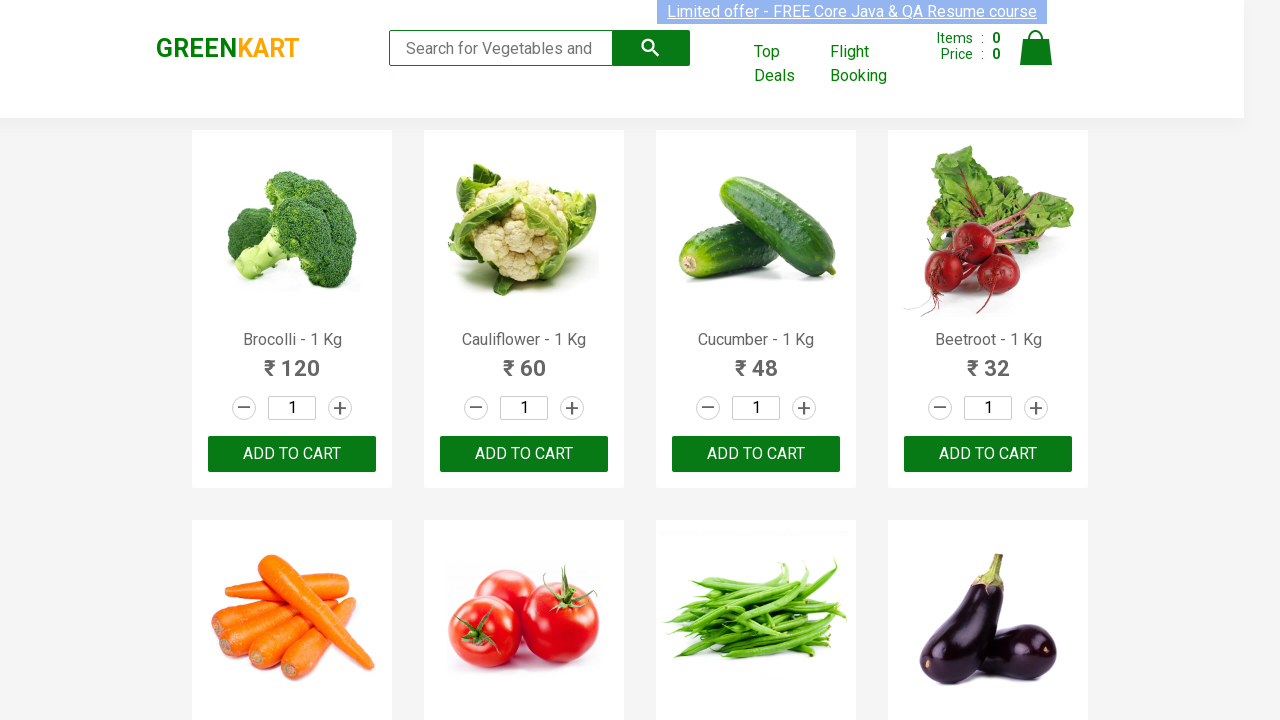

Brand element found - page loaded successfully
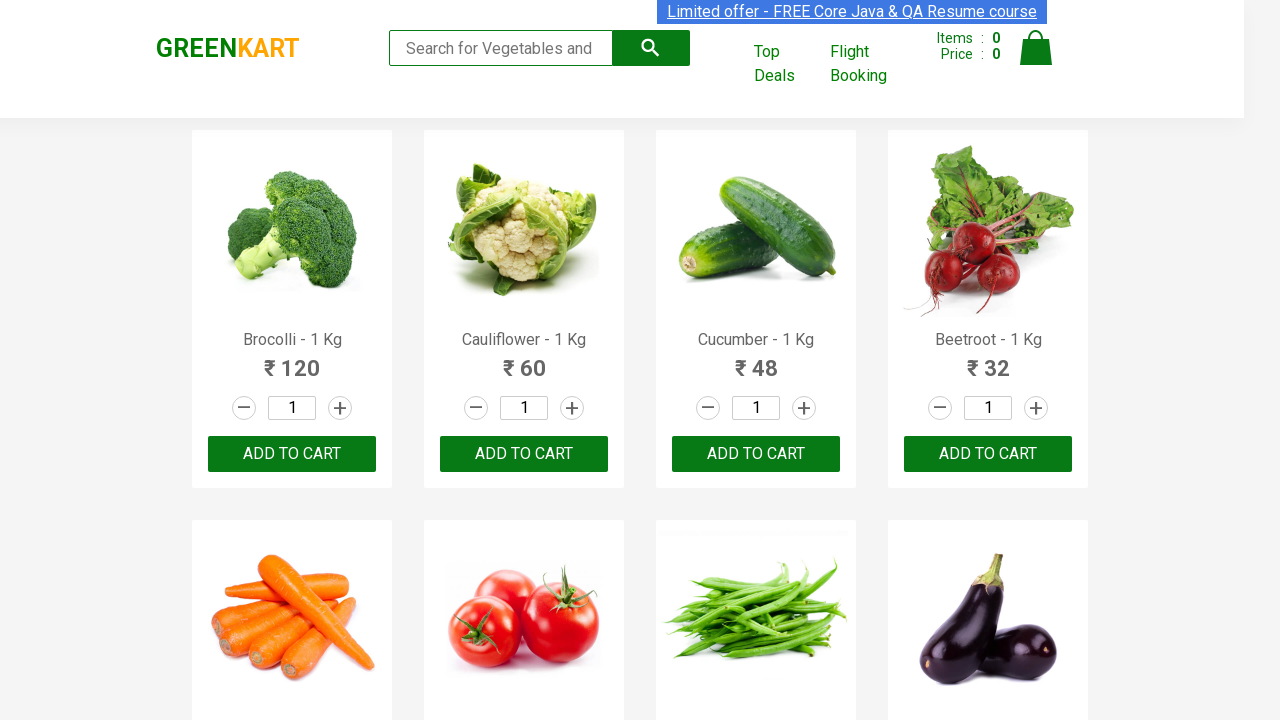

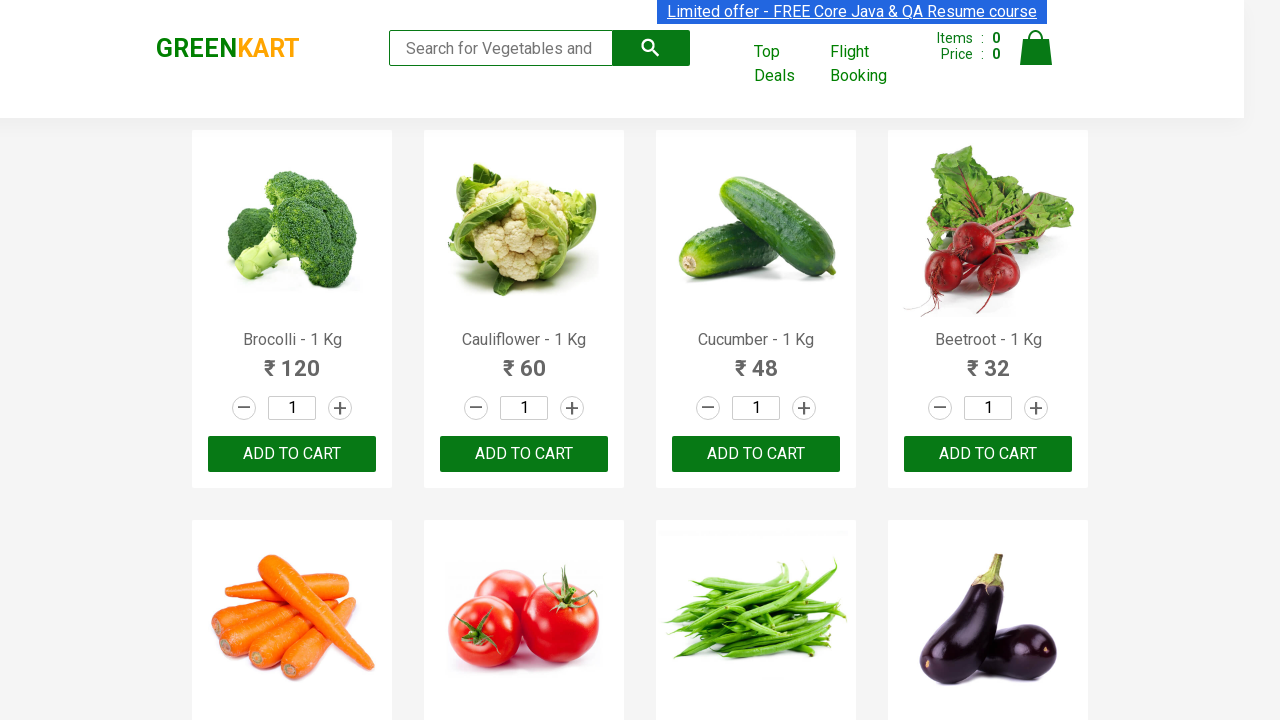